Tests JavaScript prompt dialog handling by clicking a button that triggers a prompt, entering a name, accepting the dialog, and verifying the name appears on the page.

Starting URL: https://www.w3schools.com/jsref/tryit.asp?filename=tryjsref_prompt

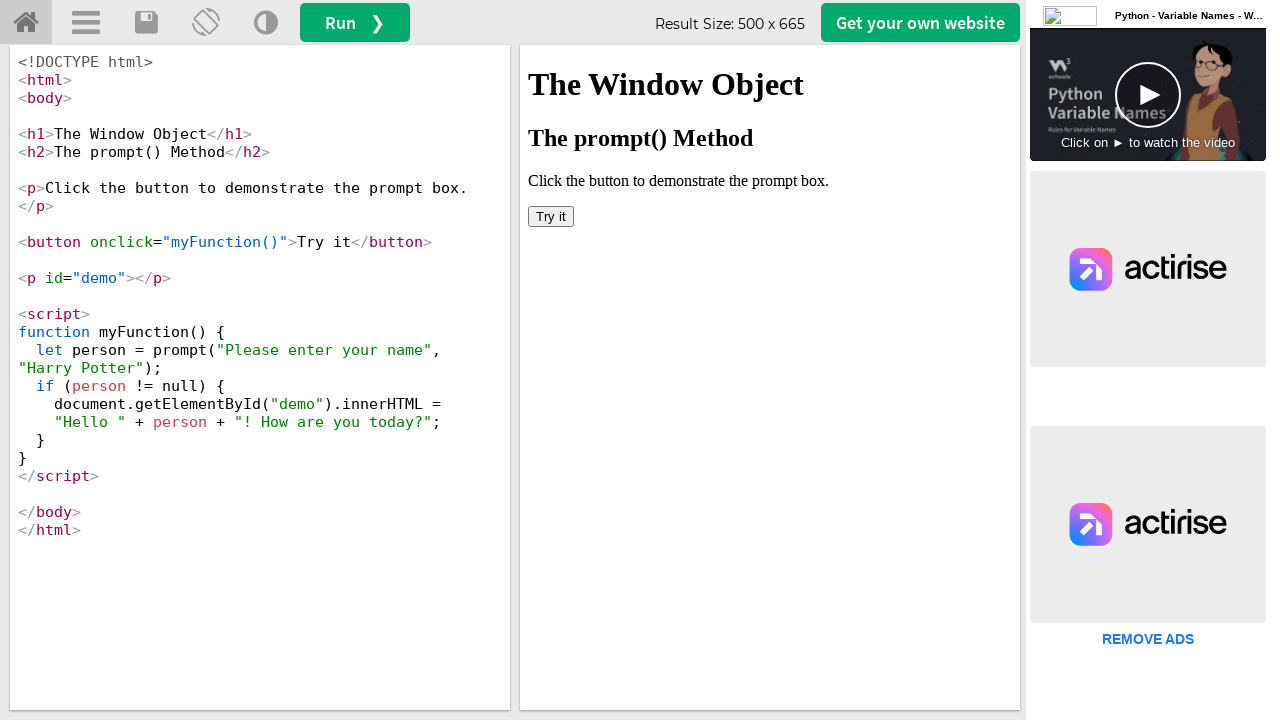

Located iframe containing the result
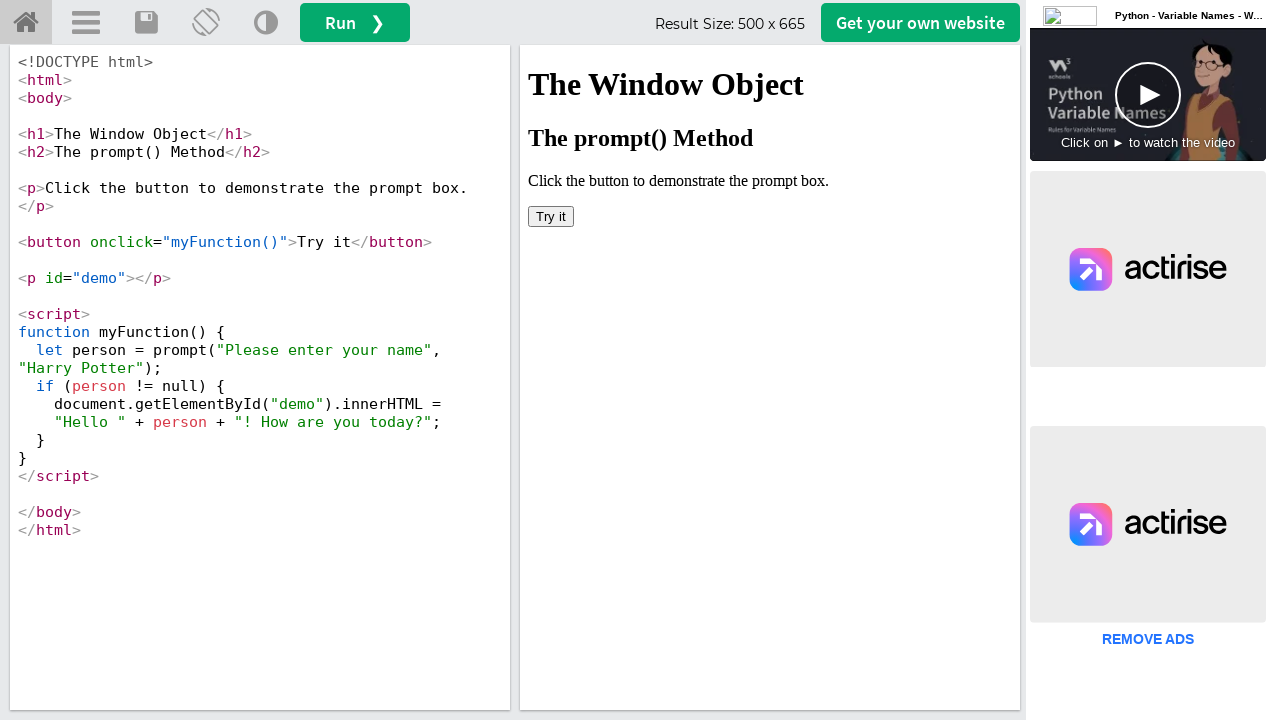

Set up dialog handler to accept prompt with name 'jawahar'
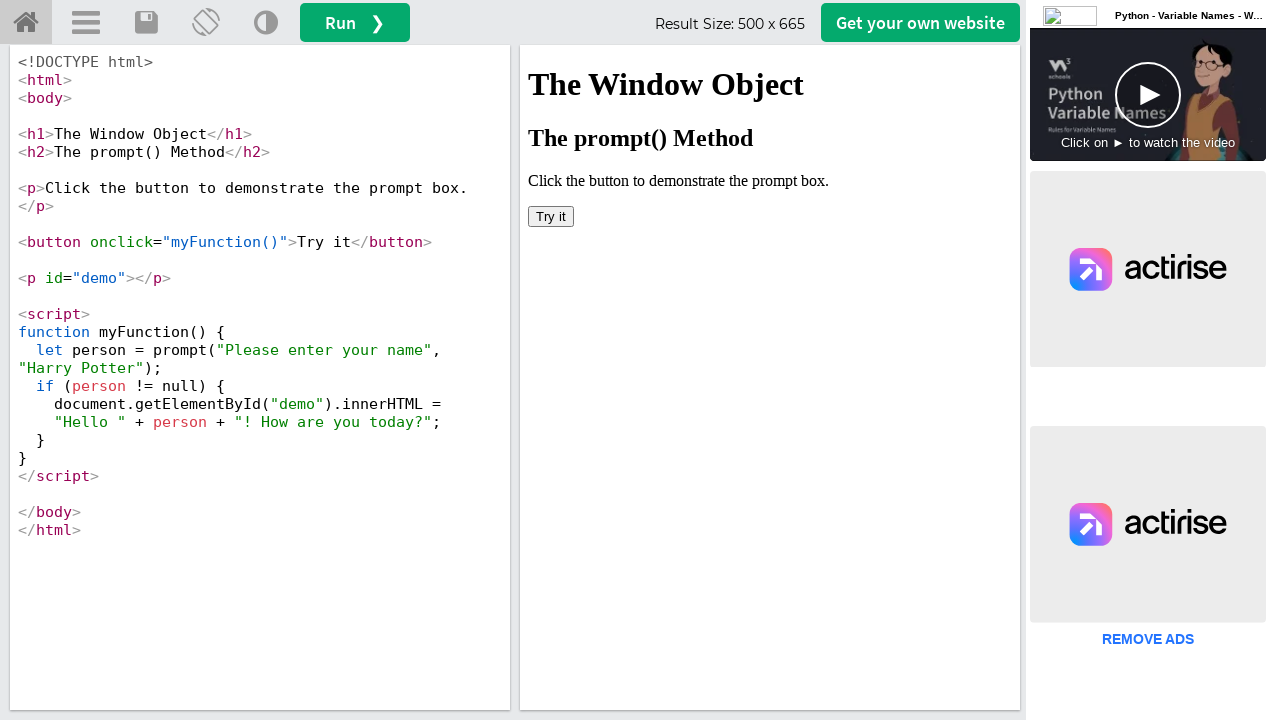

Clicked 'Try it' button to trigger JavaScript prompt dialog at (551, 216) on #iframeResult >> internal:control=enter-frame >> xpath=//button[text()='Try it']
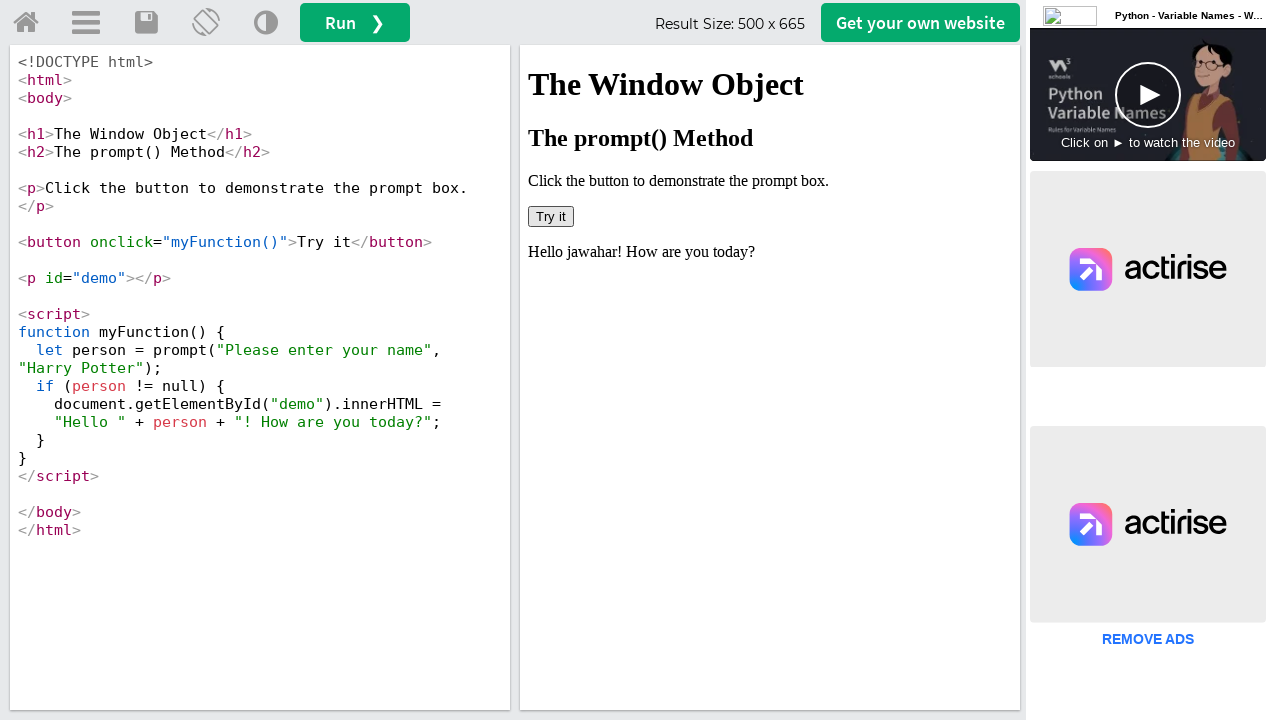

Waited 1000ms for prompt dialog handling to complete
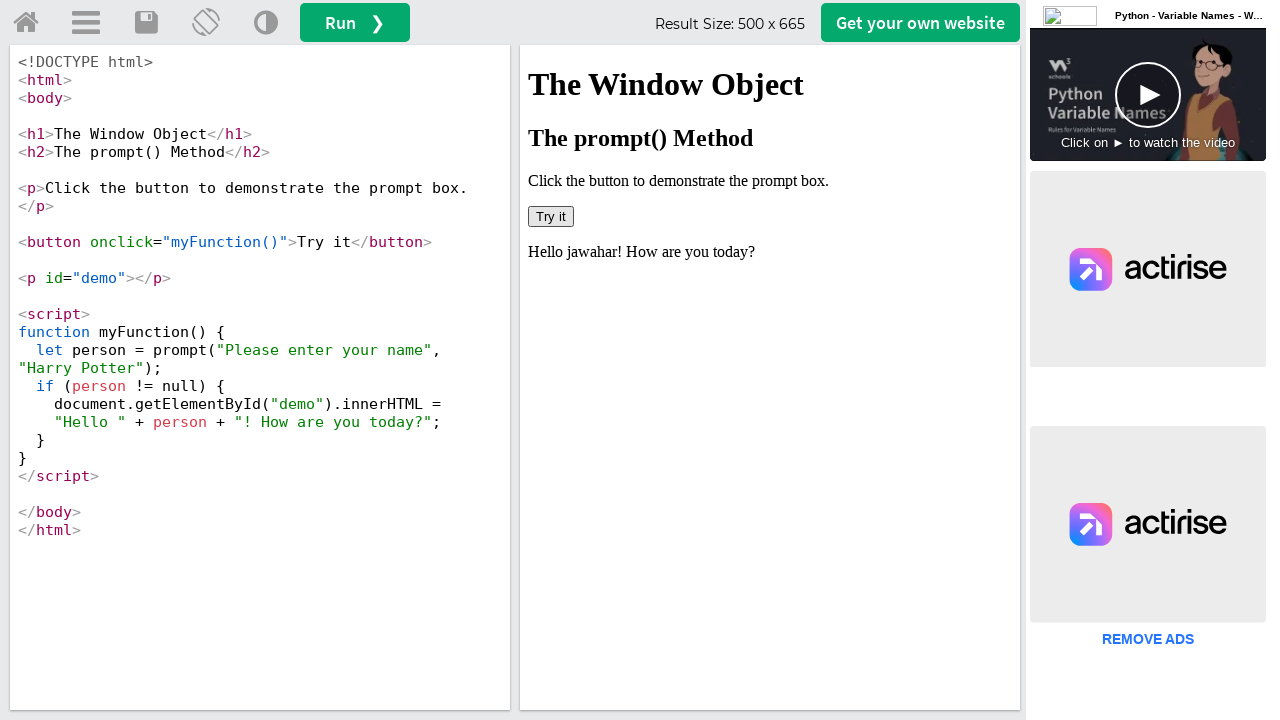

Retrieved text content from demo element
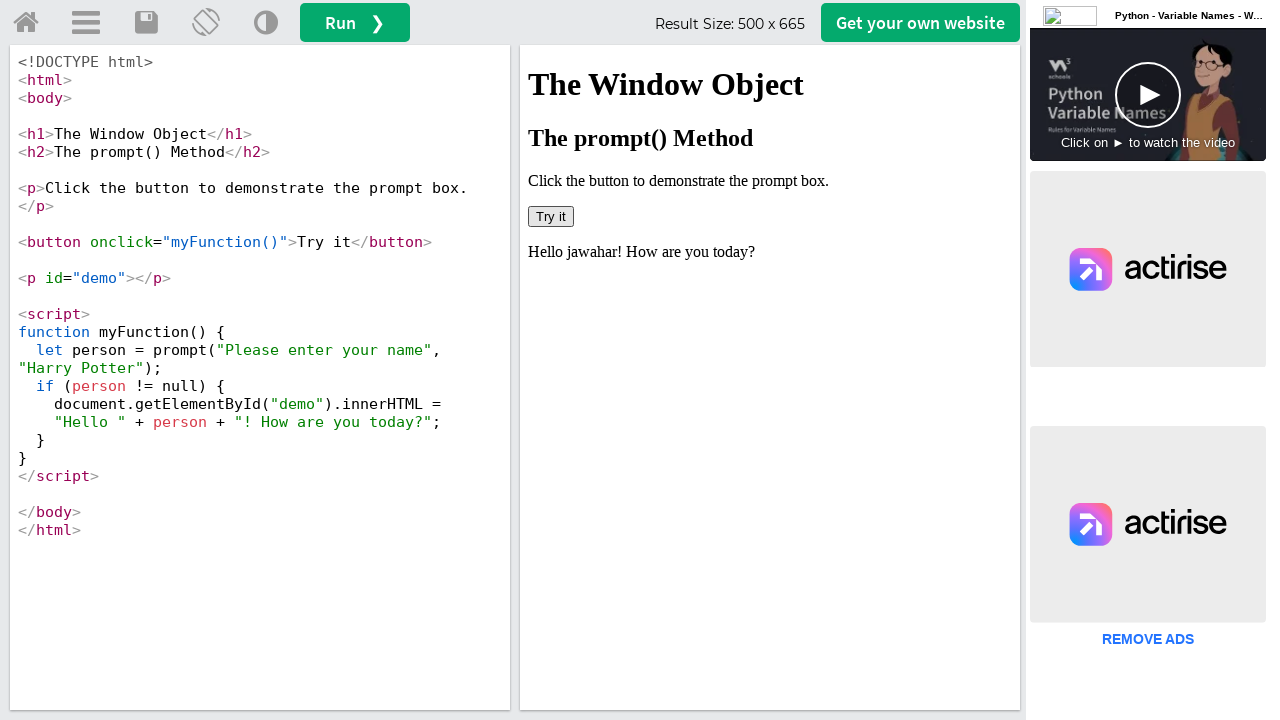

Verified that 'jawahar' appears in the demo element text
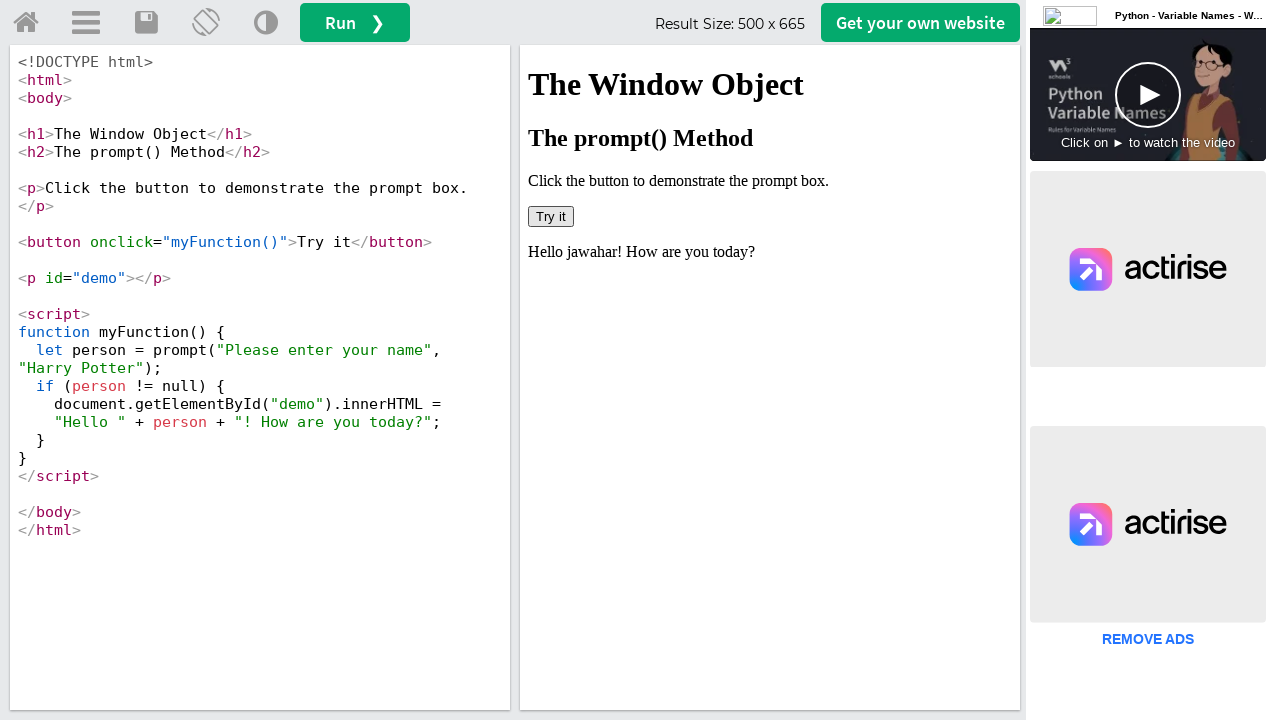

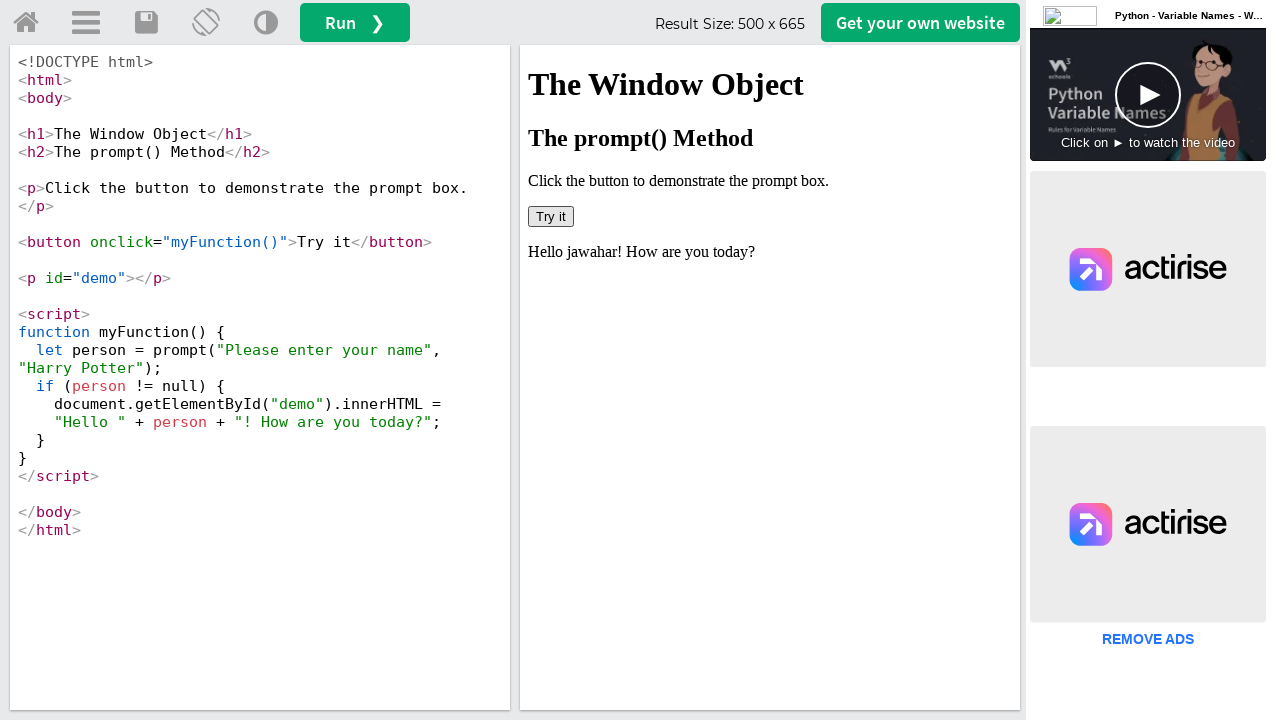